Tests drag and drop functionality on jQuery UI demo page by dragging an element and dropping it onto a target area

Starting URL: http://jqueryui.com/droppable

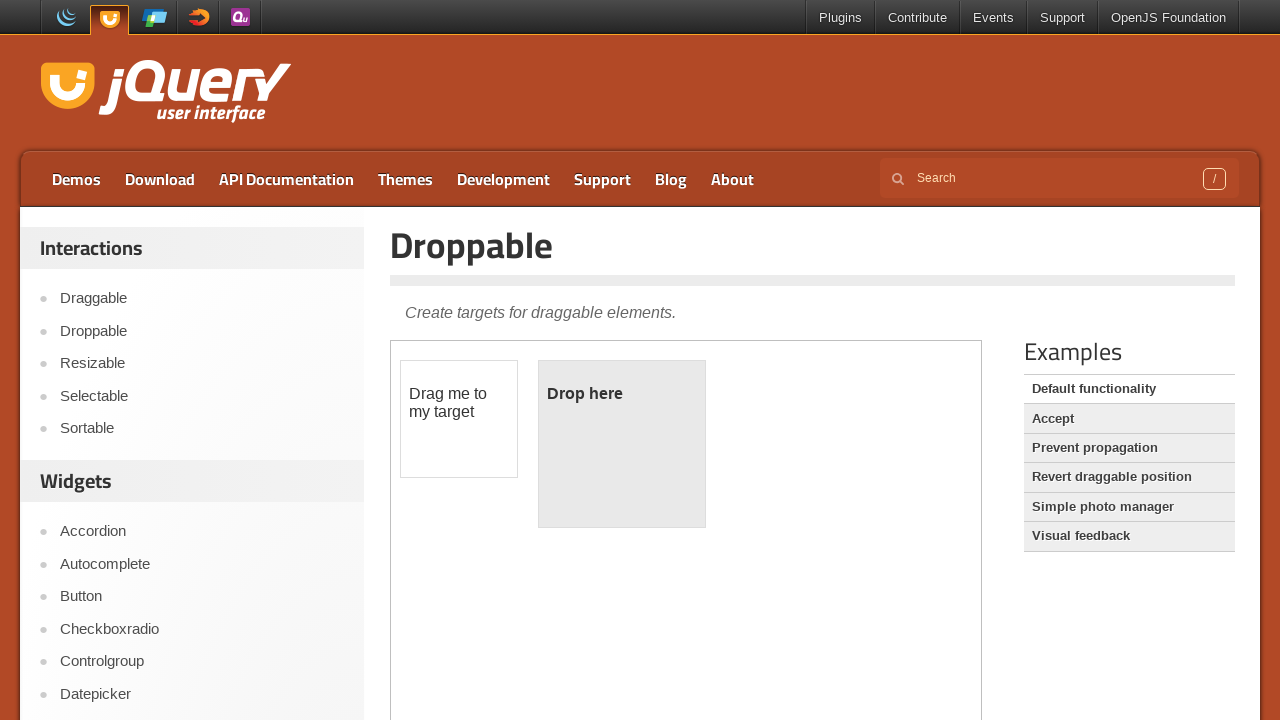

Navigated to jQuery UI droppable demo page
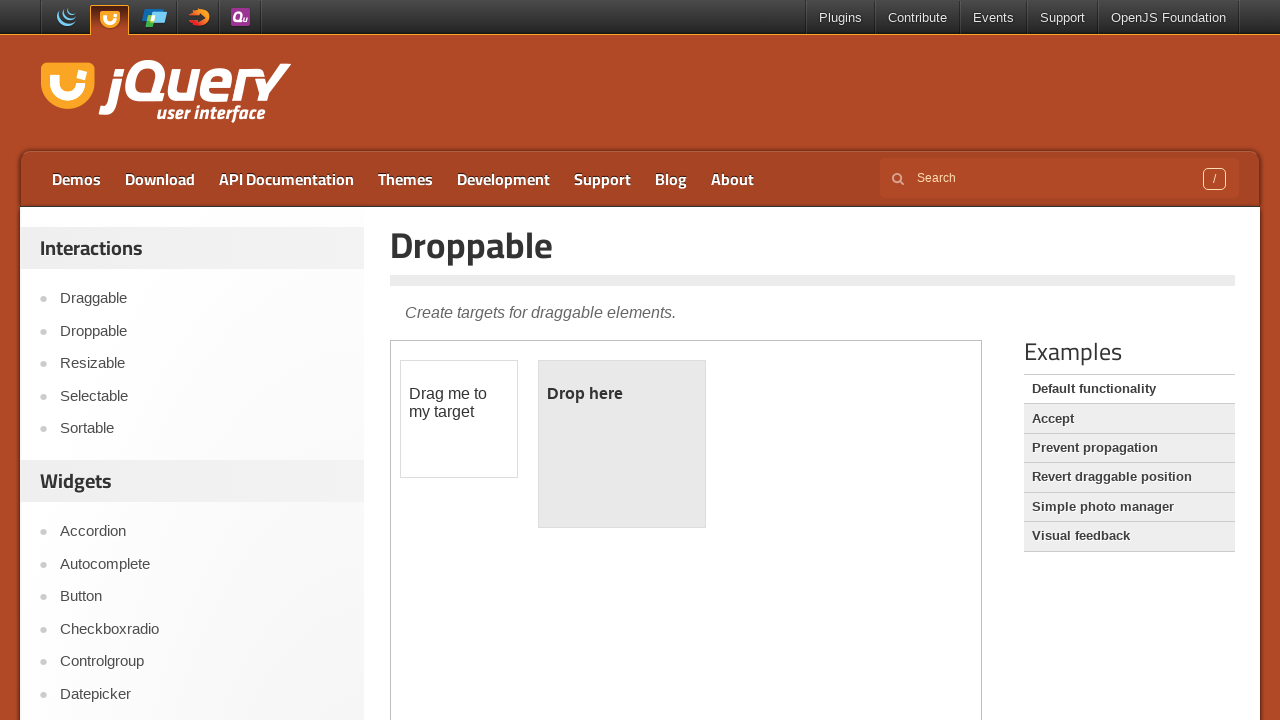

Located iframe containing drag and drop demo
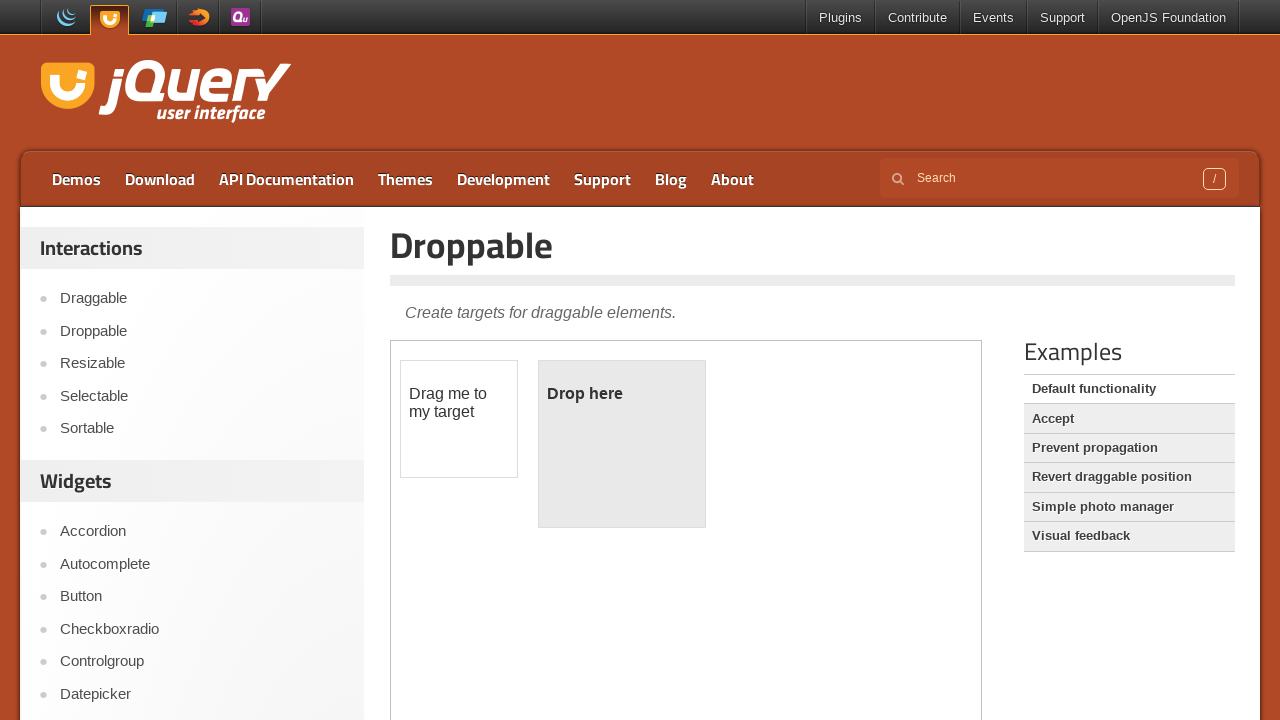

Located draggable element in iframe
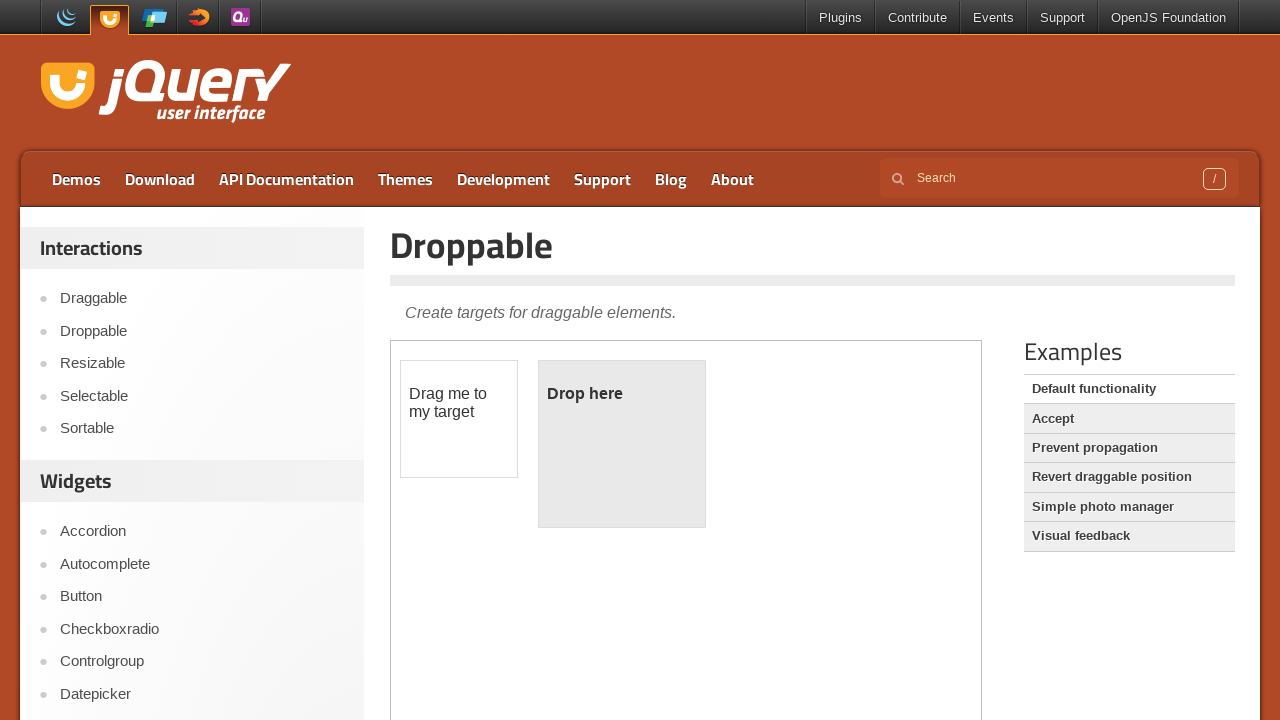

Located draggable paragraph element
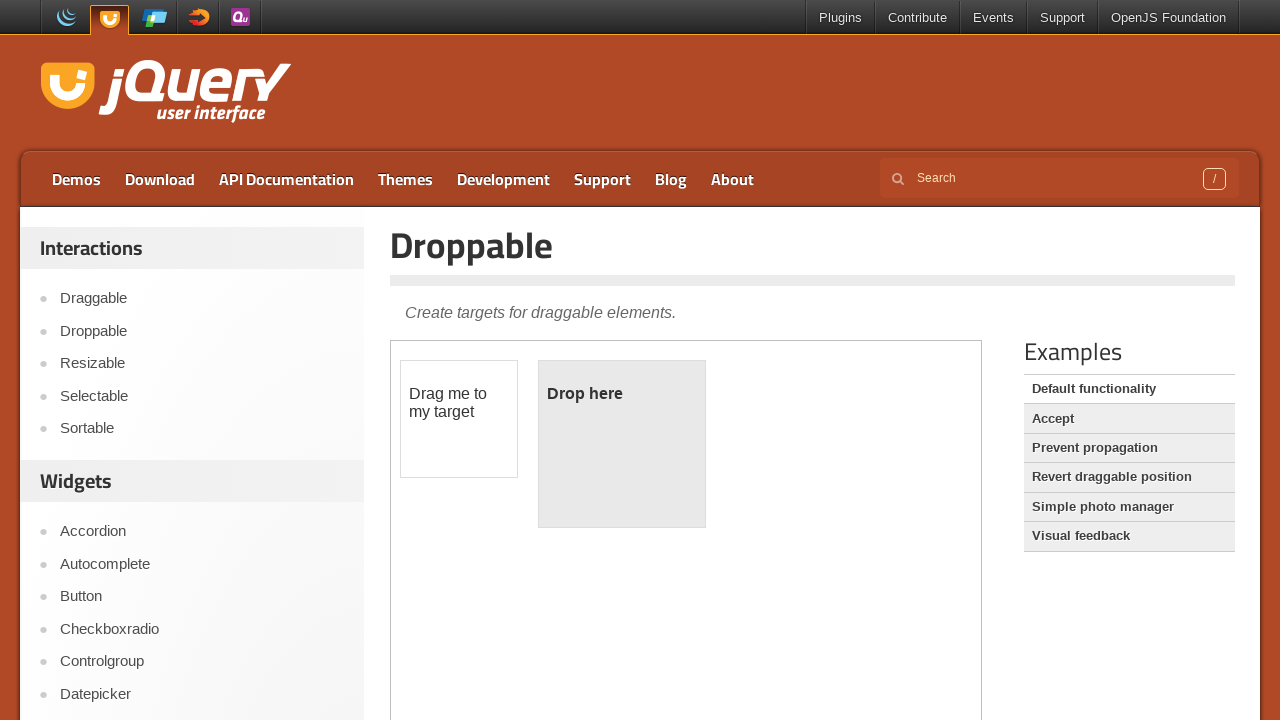

Located droppable target element
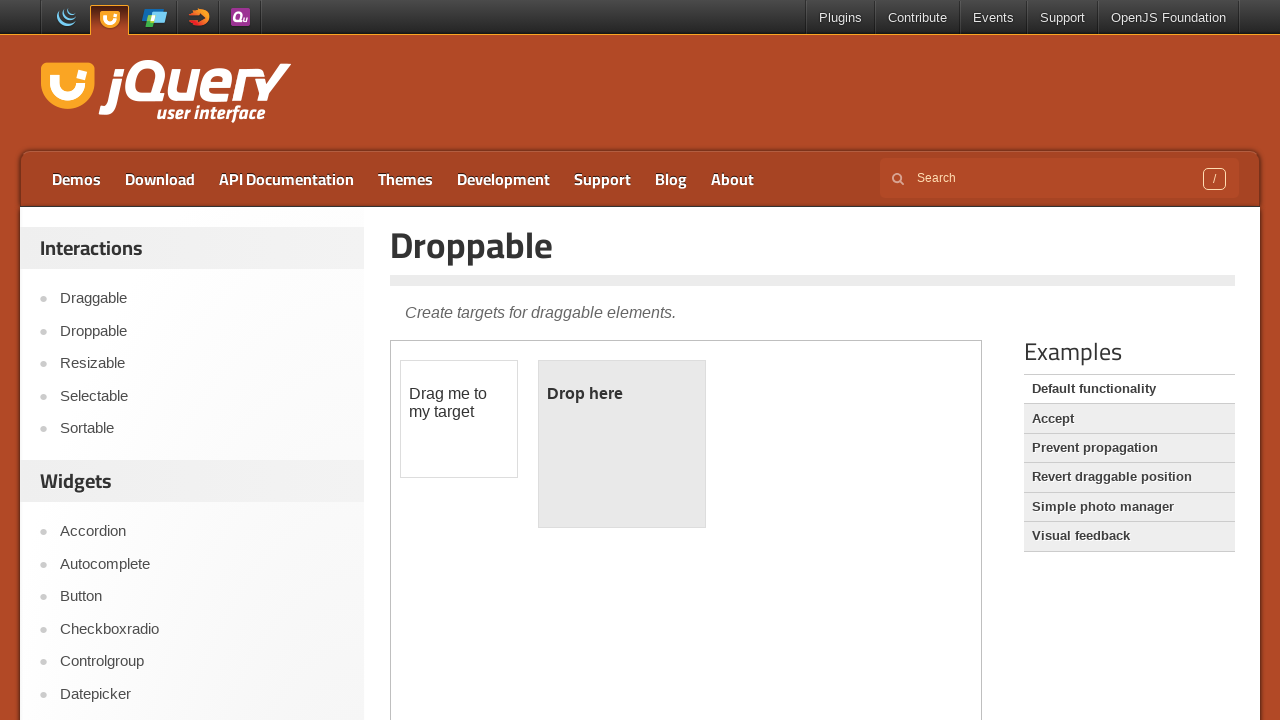

Dragged and dropped draggable element onto droppable target at (622, 444)
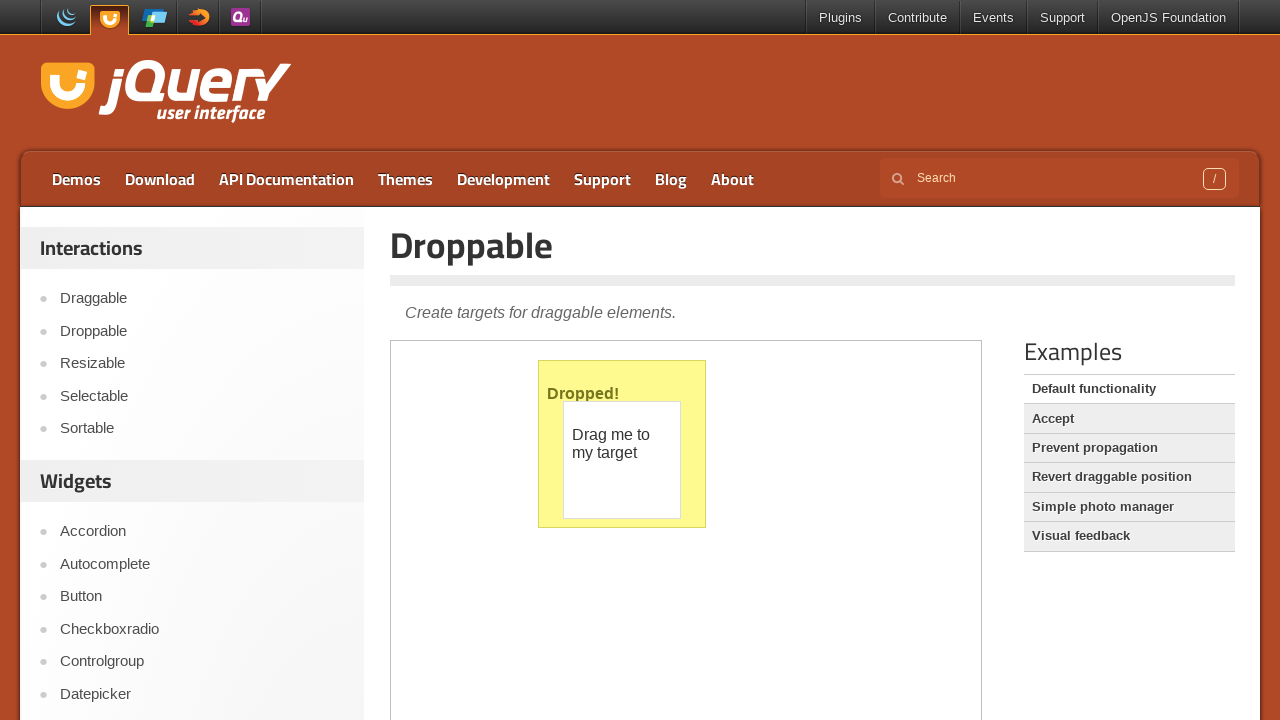

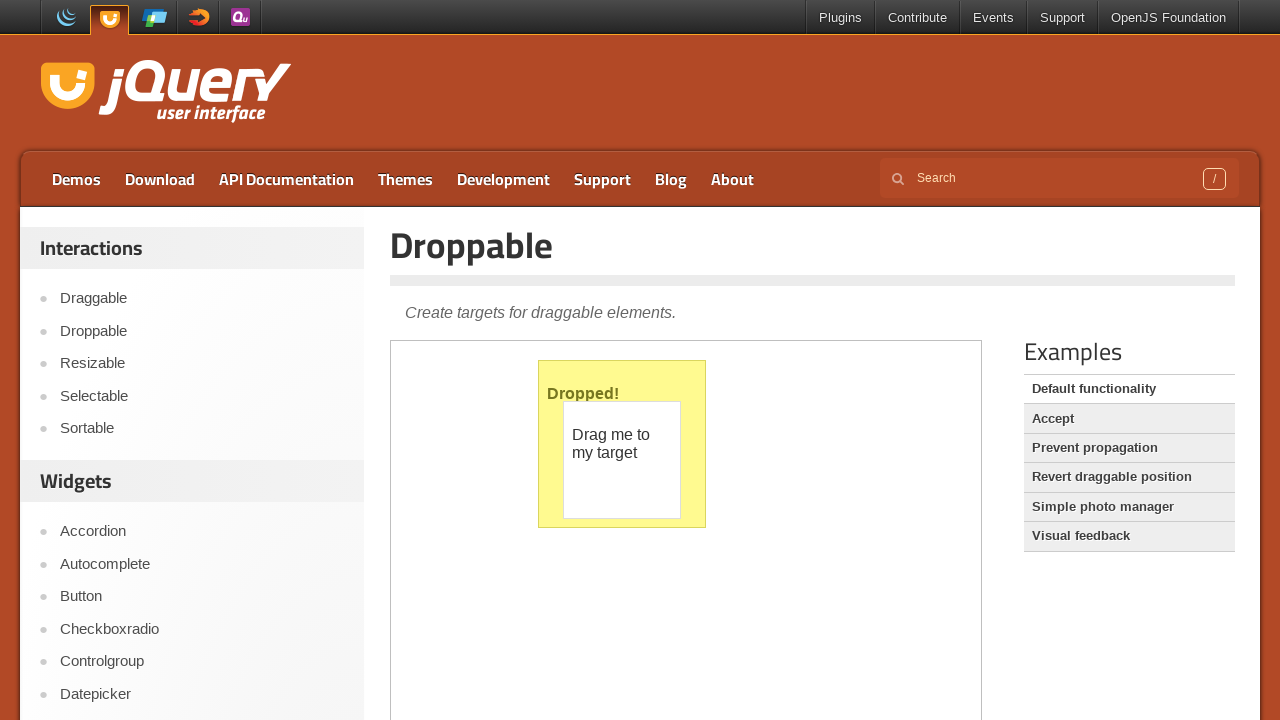